Navigates to YouTube homepage and refreshes the page using multiple methods

Starting URL: https://www.youtube.com/

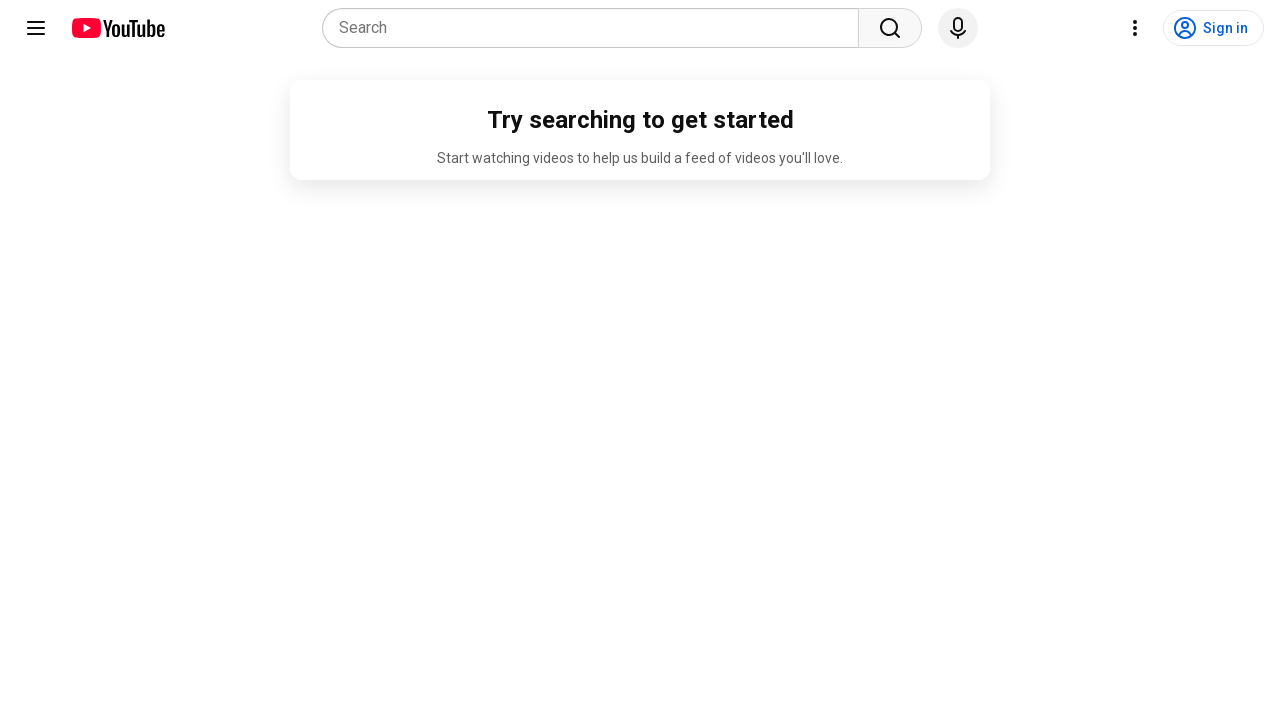

Reloaded YouTube homepage using reload method
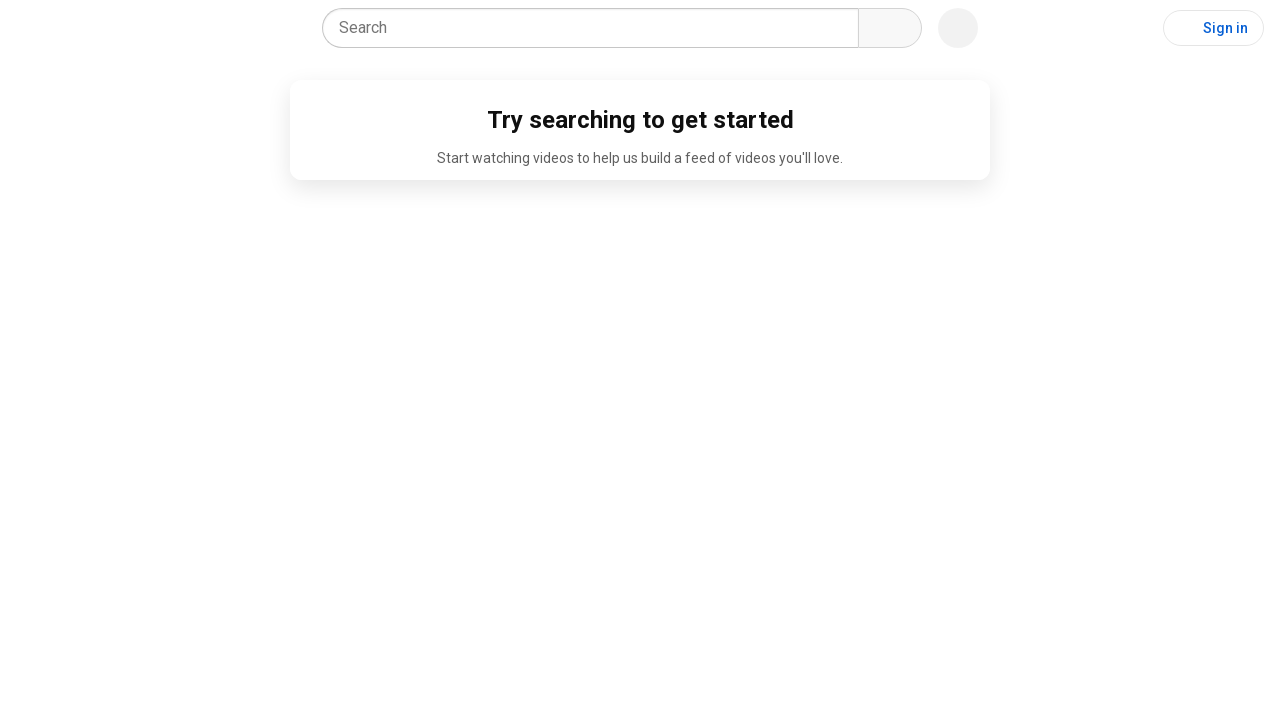

Waited 2 seconds for page to fully reload
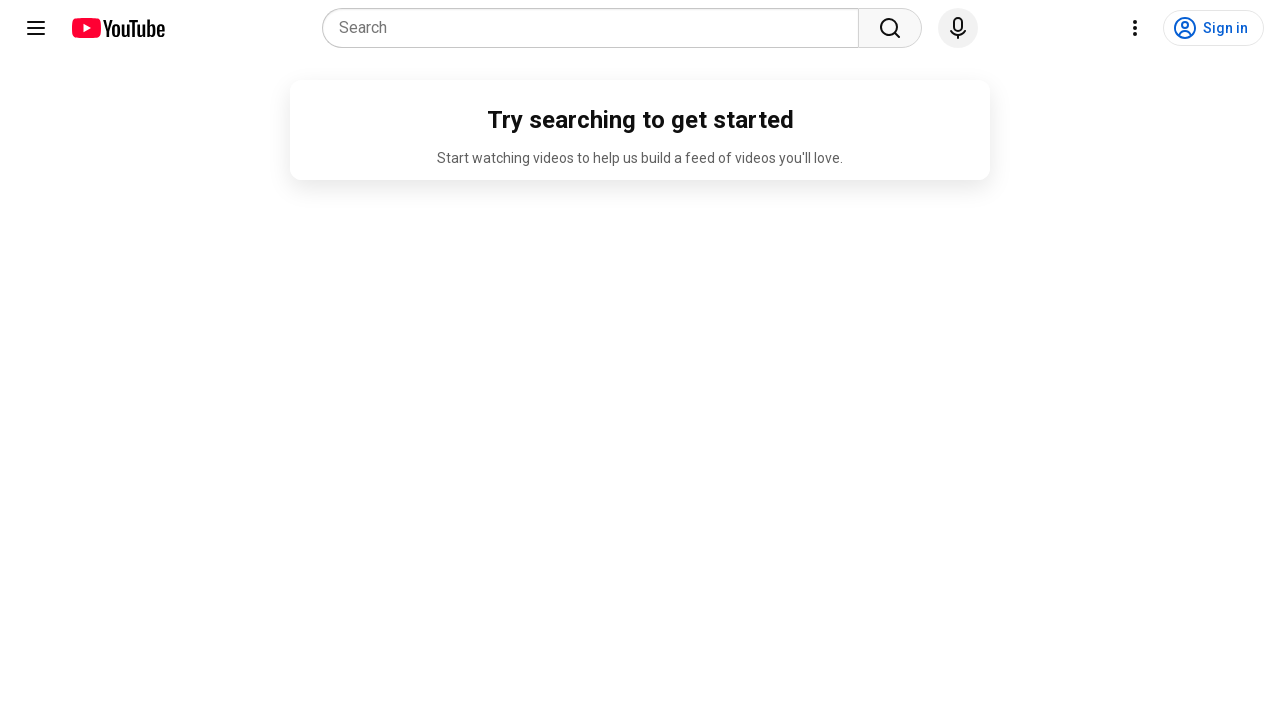

Refreshed YouTube homepage using F5 keyboard shortcut
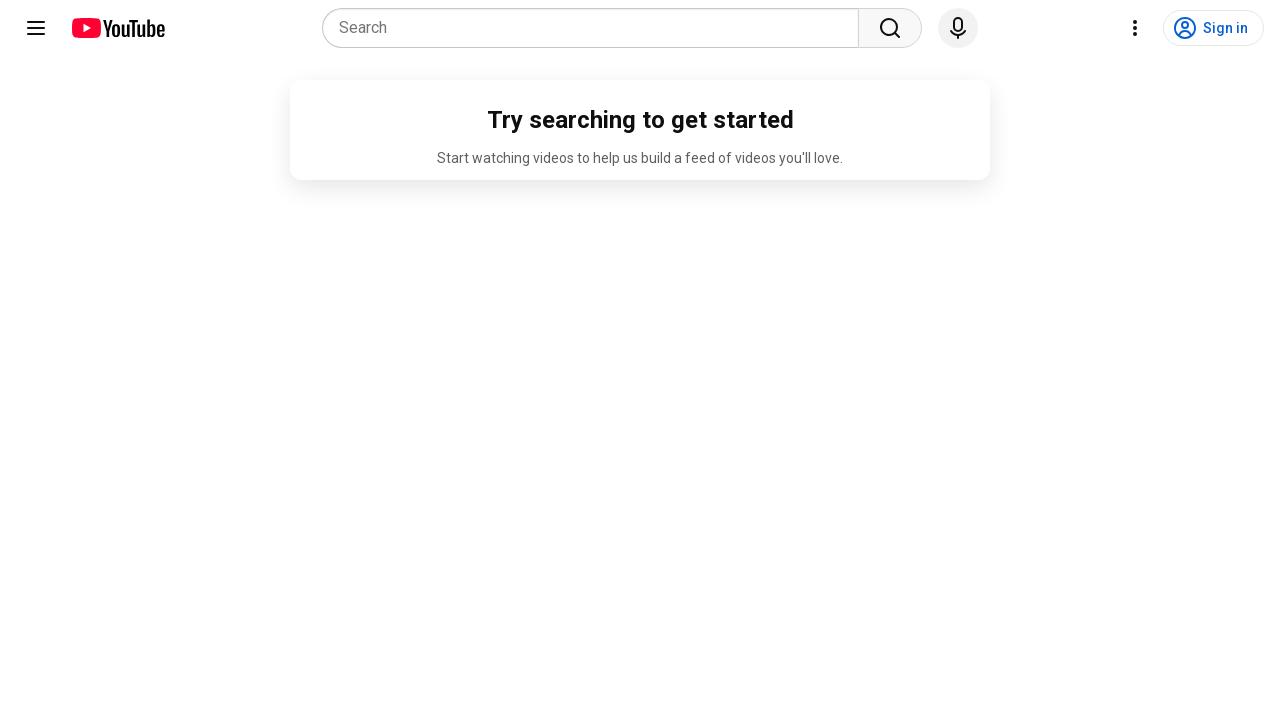

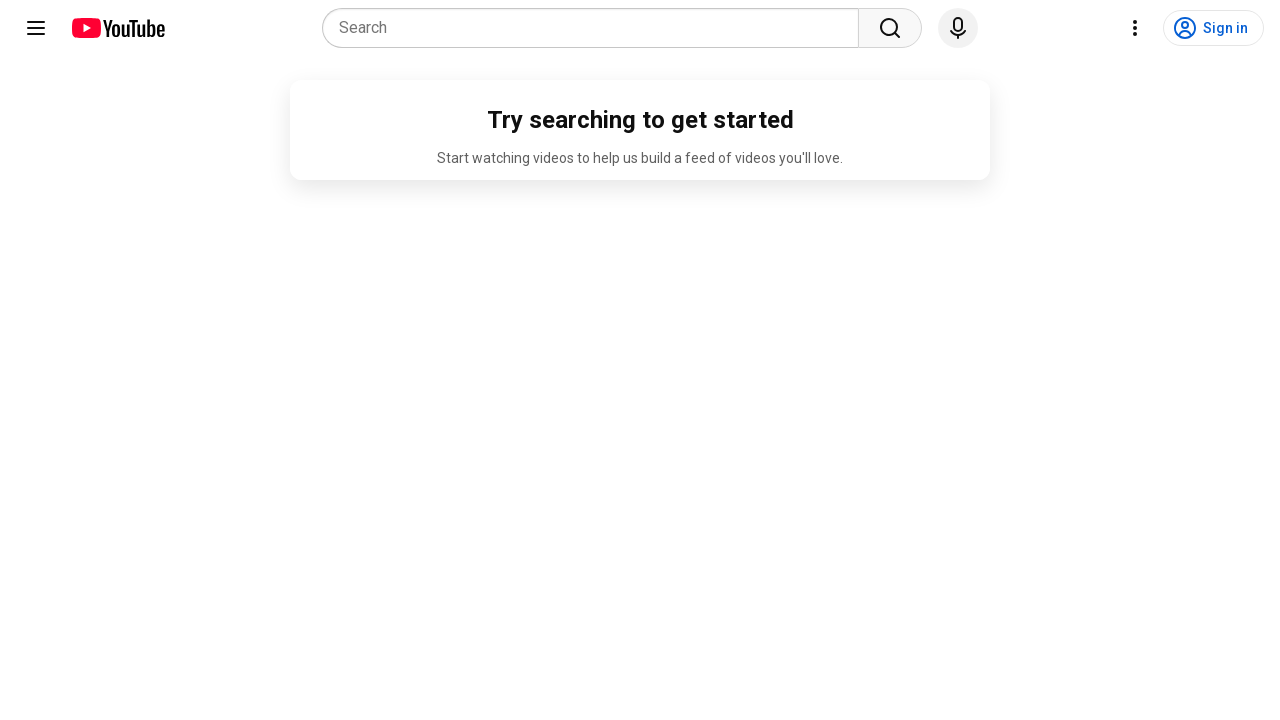